Tests drag and drop functionality by dragging an element and dropping it onto a target element

Starting URL: https://leafground.com/drag.xhtml

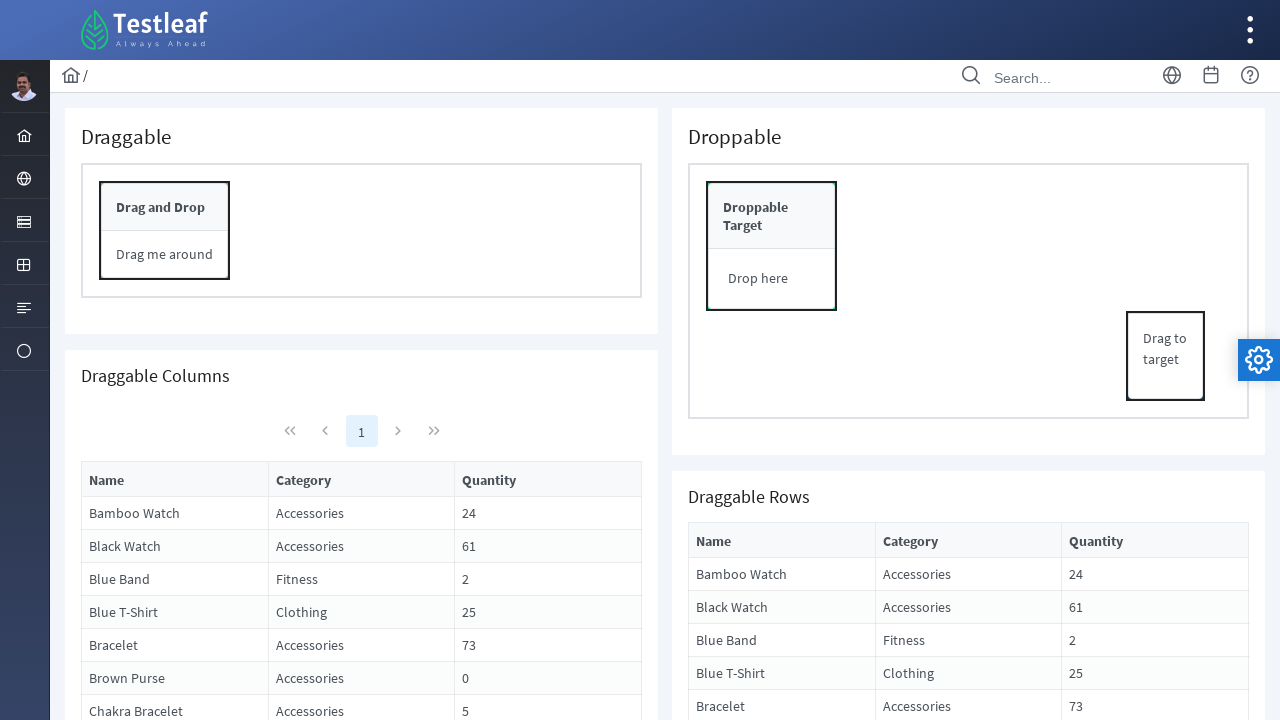

Located draggable element
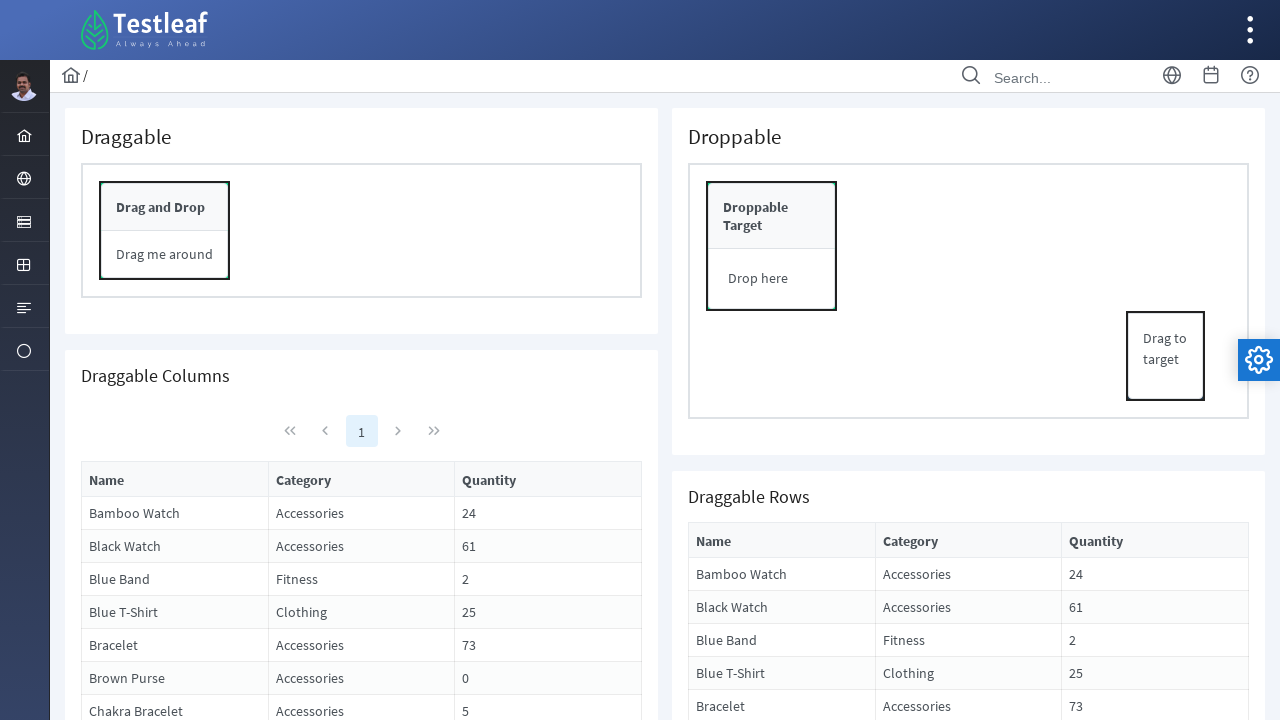

Located droppable target element
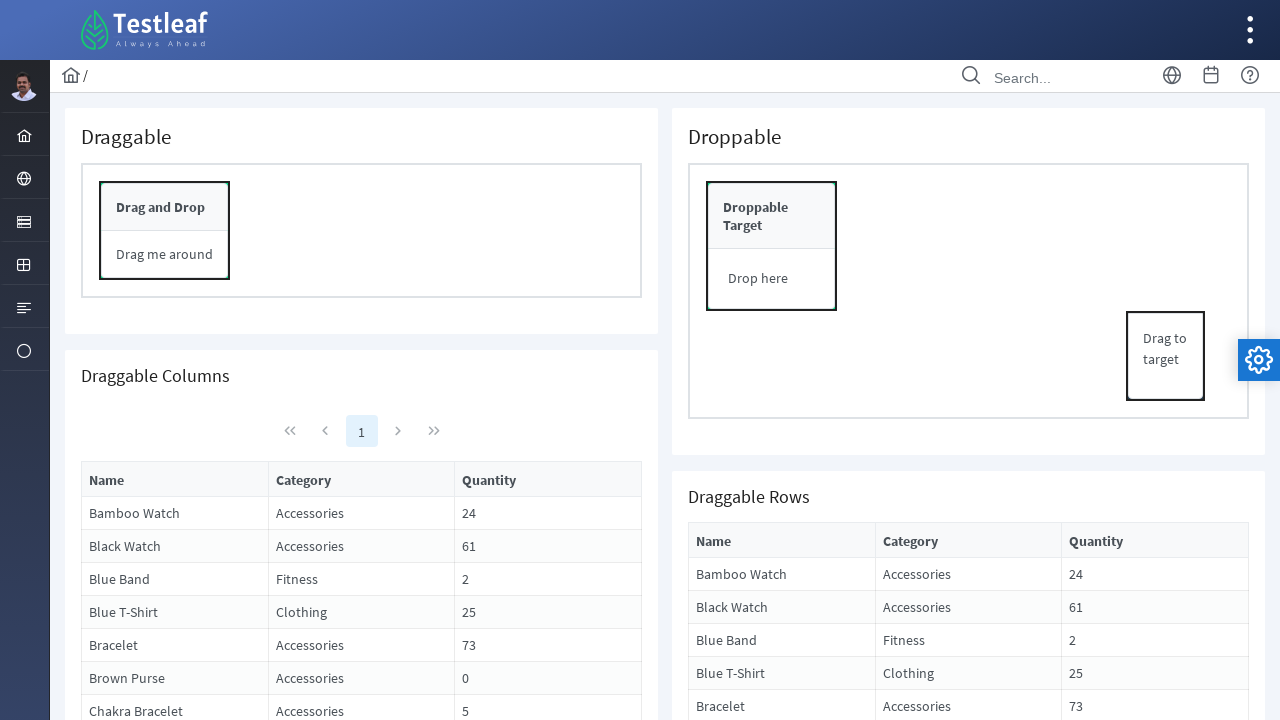

Dragged element and dropped it onto target element at (772, 216)
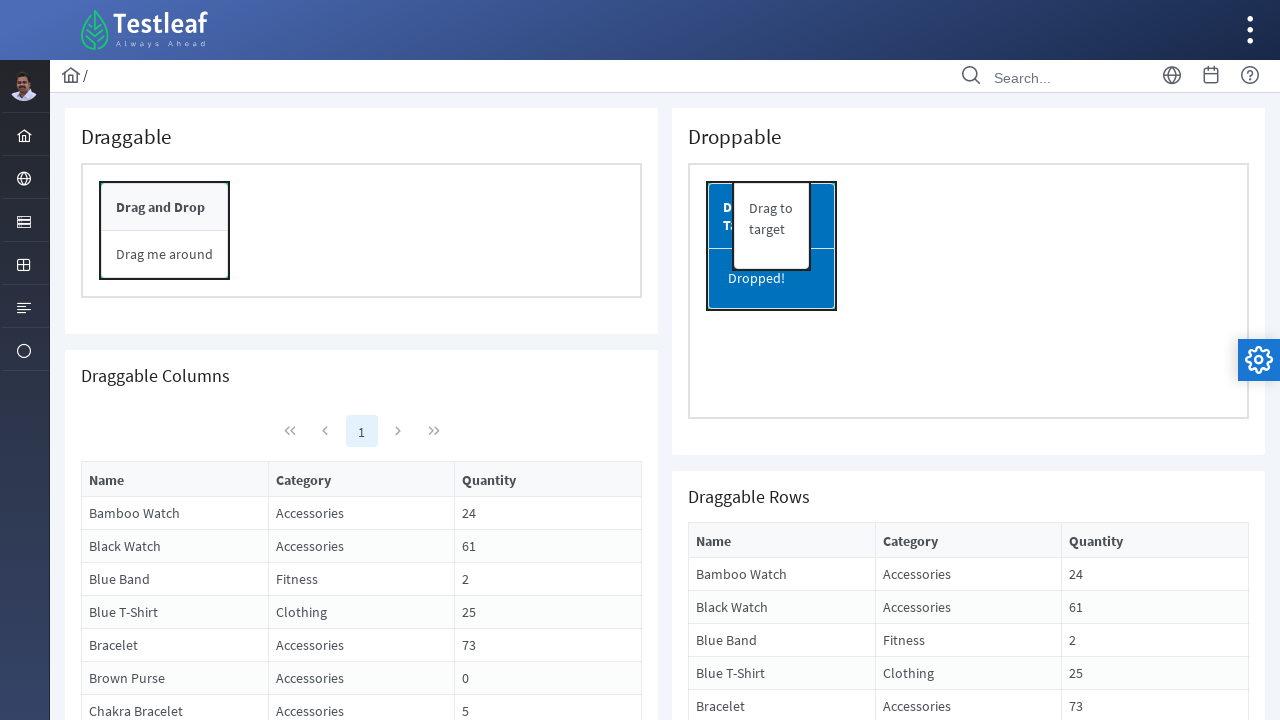

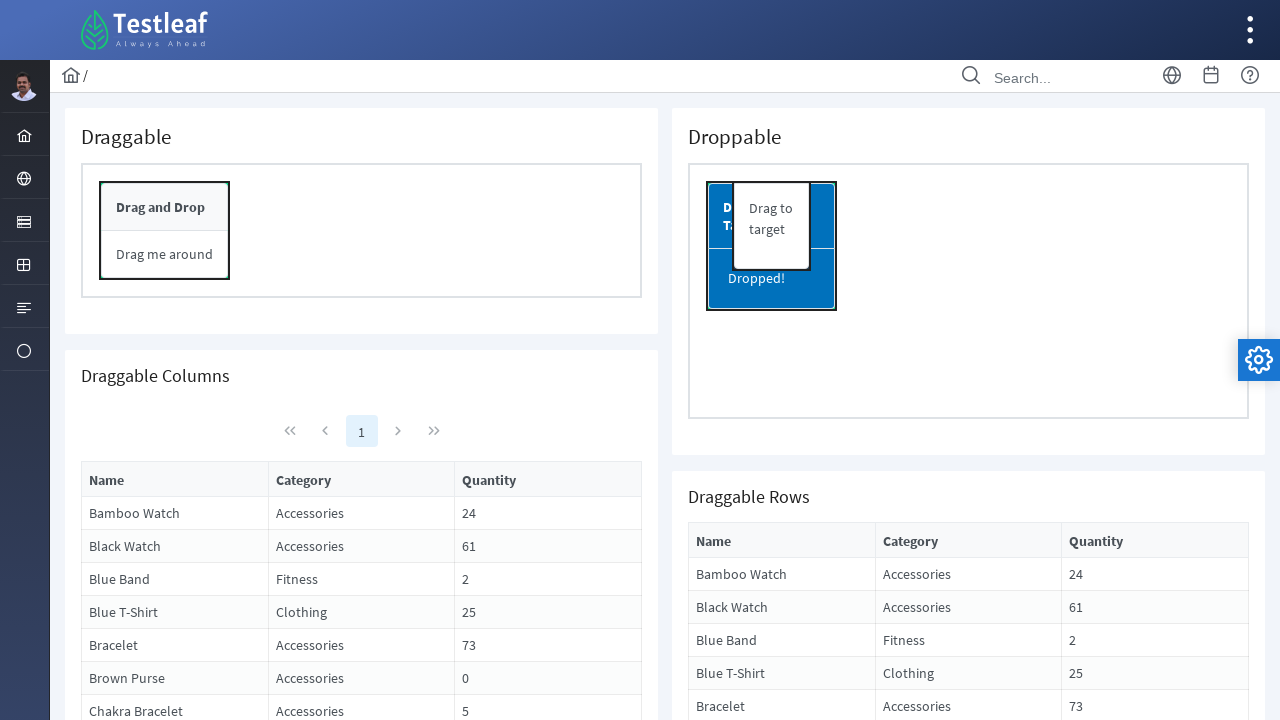